Tests clicking on a checkbox element that requires ActionChains interaction on a registration page

Starting URL: https://www.jpress.cn/user/register

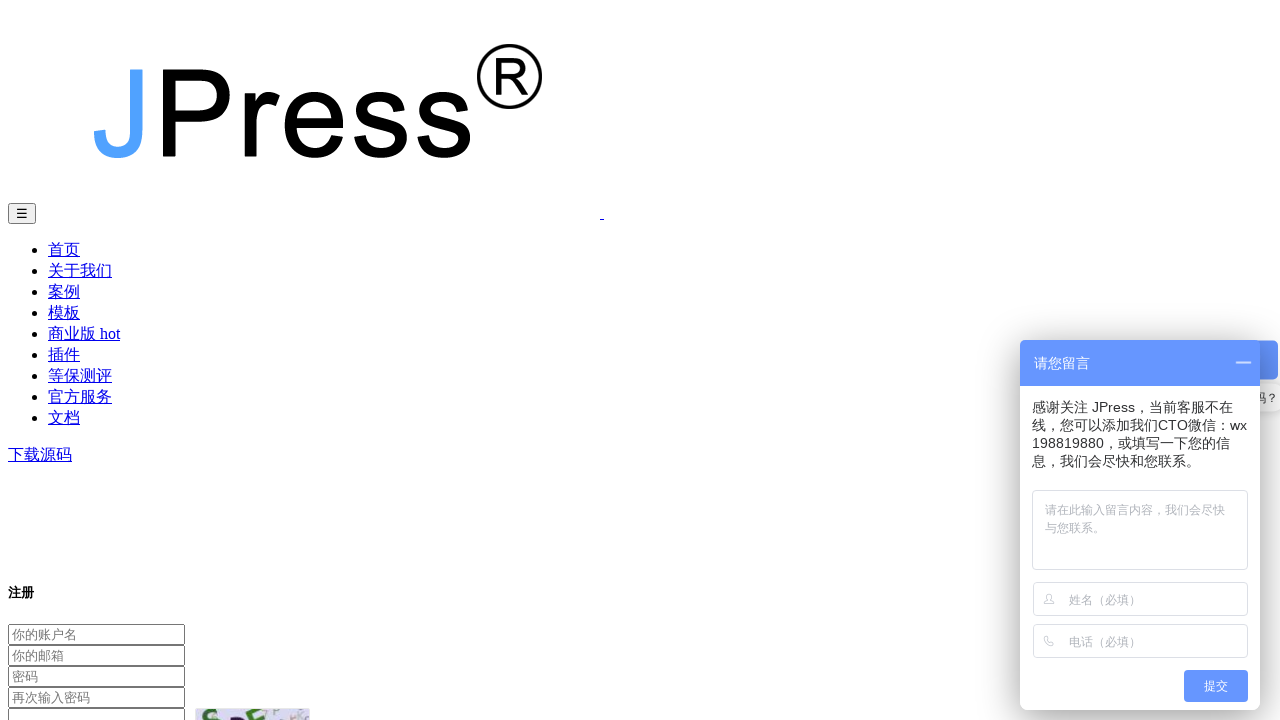

Set viewport size to 1920x1080 for proper element positioning
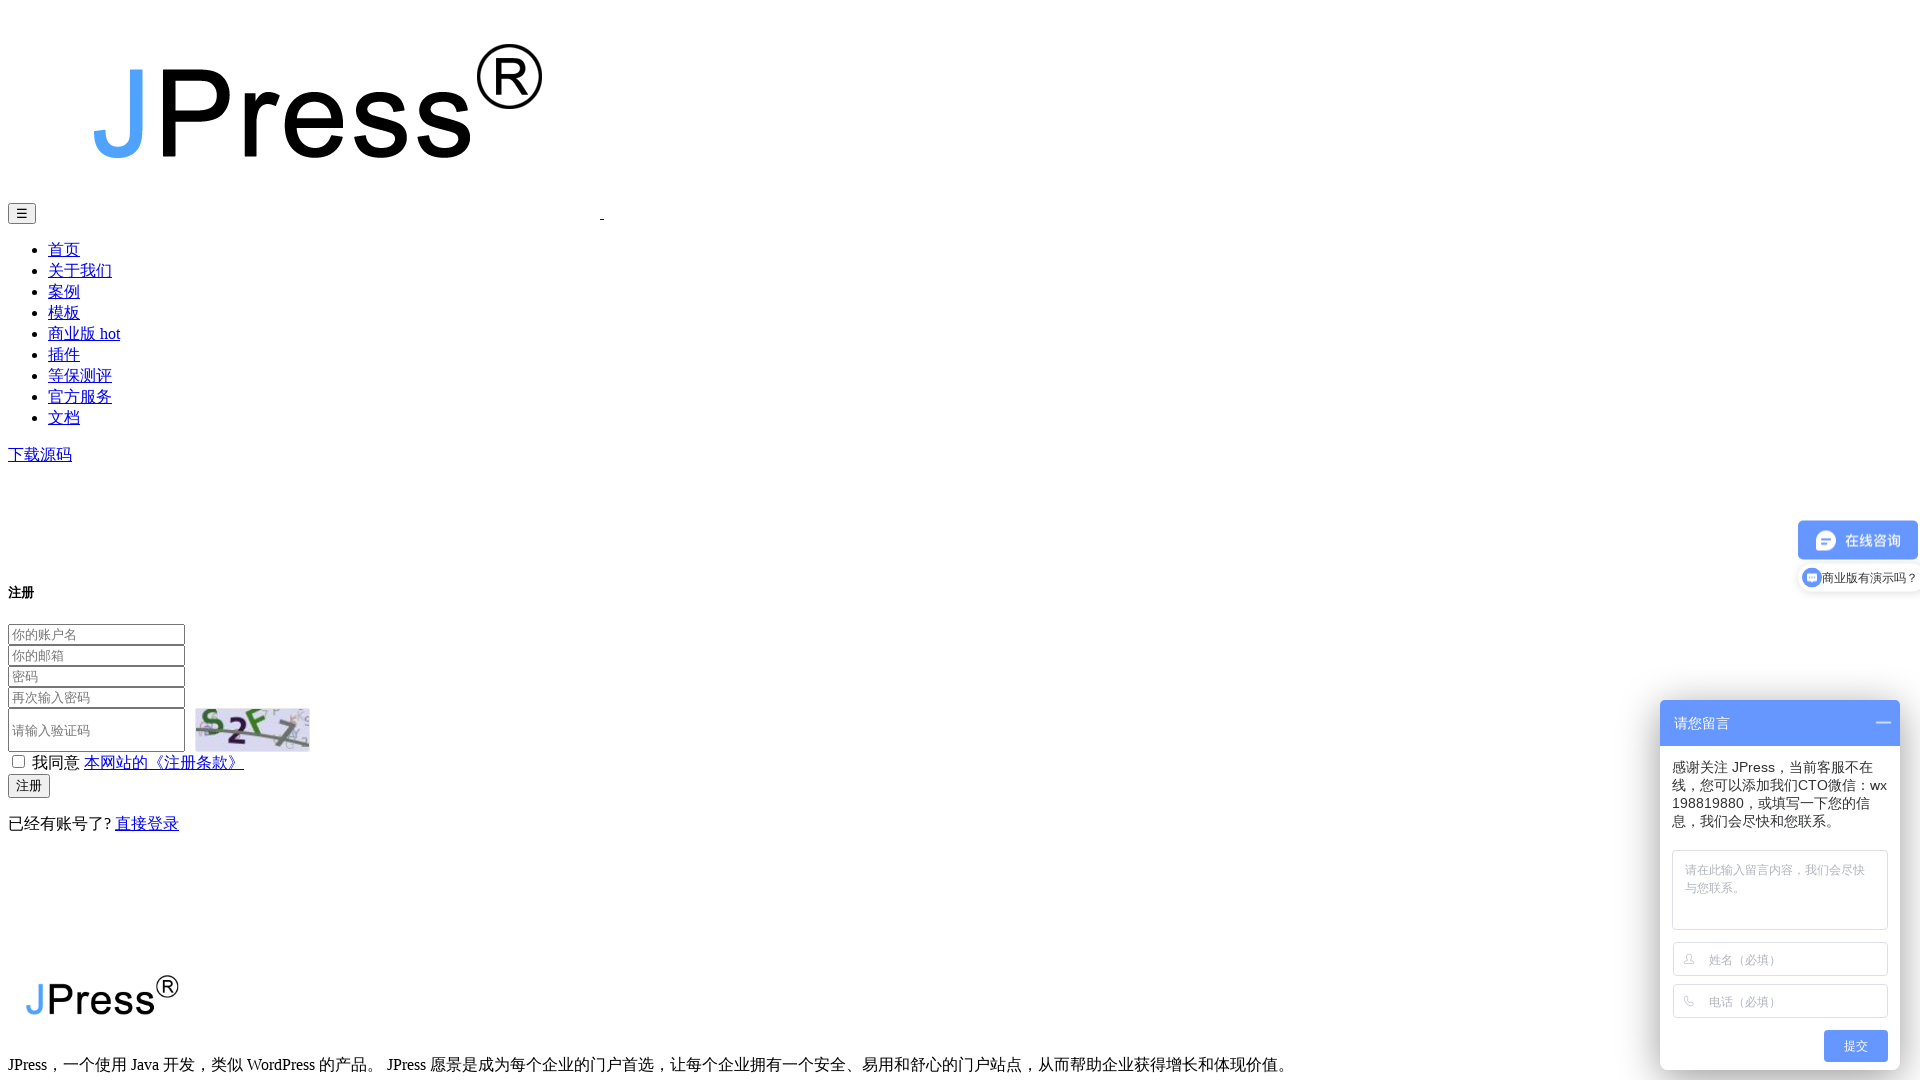

Clicked the agree checkbox on JPress registration page at (18, 762) on #agree
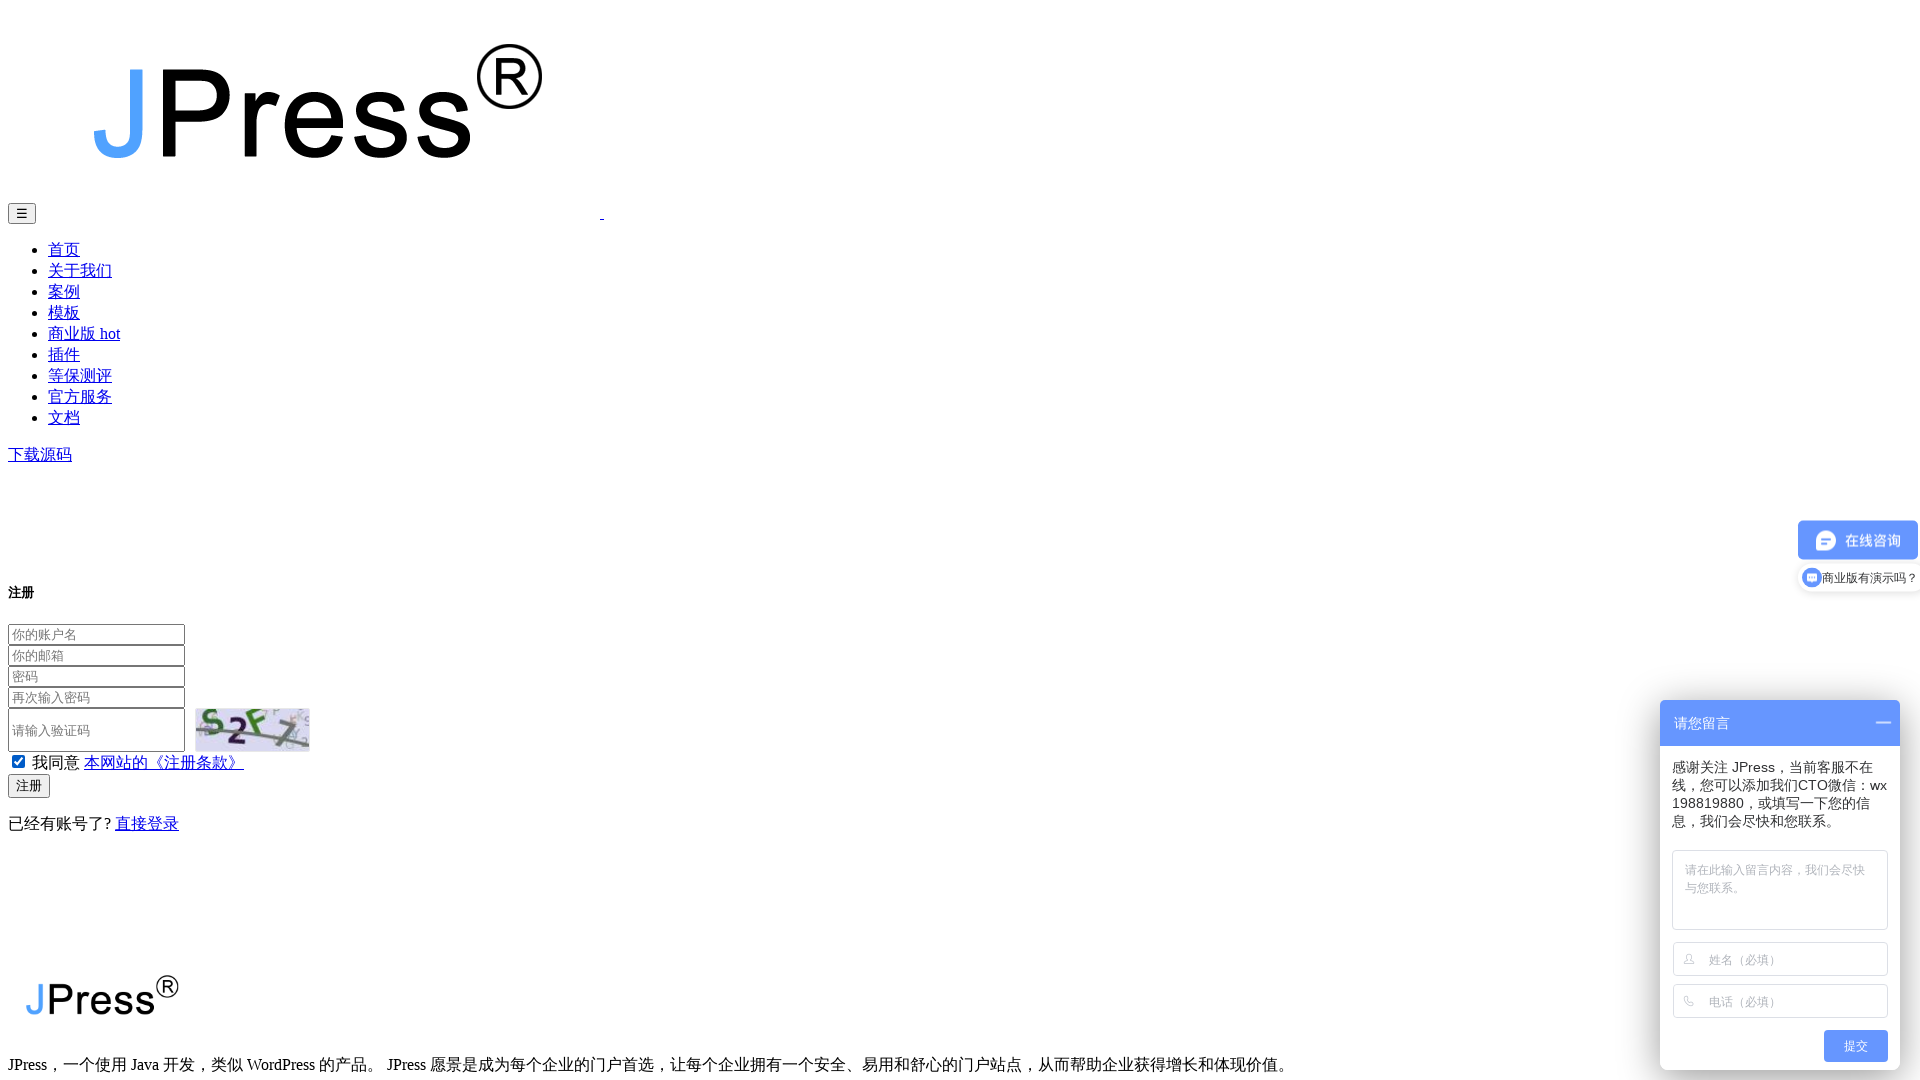

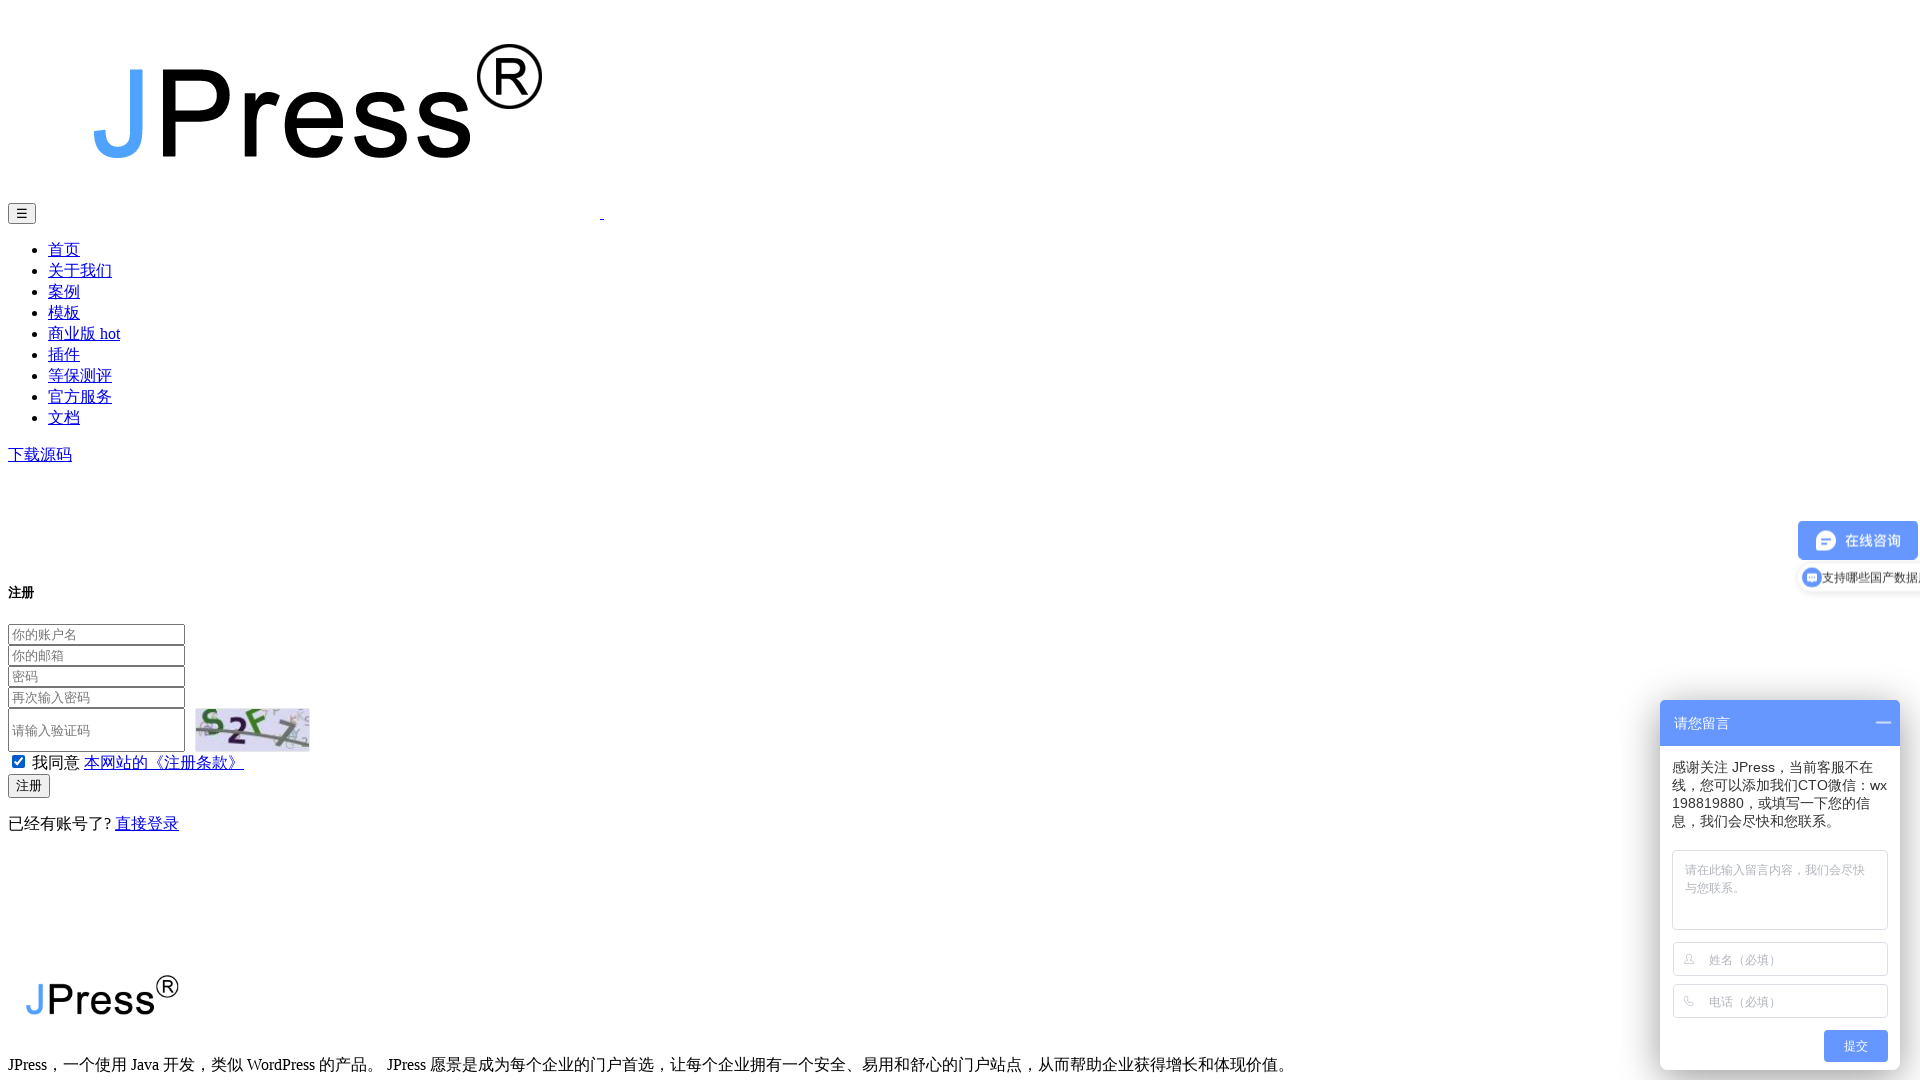